Tests navigation through the left menu on 3DNews website from Storage to Solid State Drives to ADATA brand, verifies page elements are present, then clicks the logo to return home.

Starting URL: https://3dnews.ru/

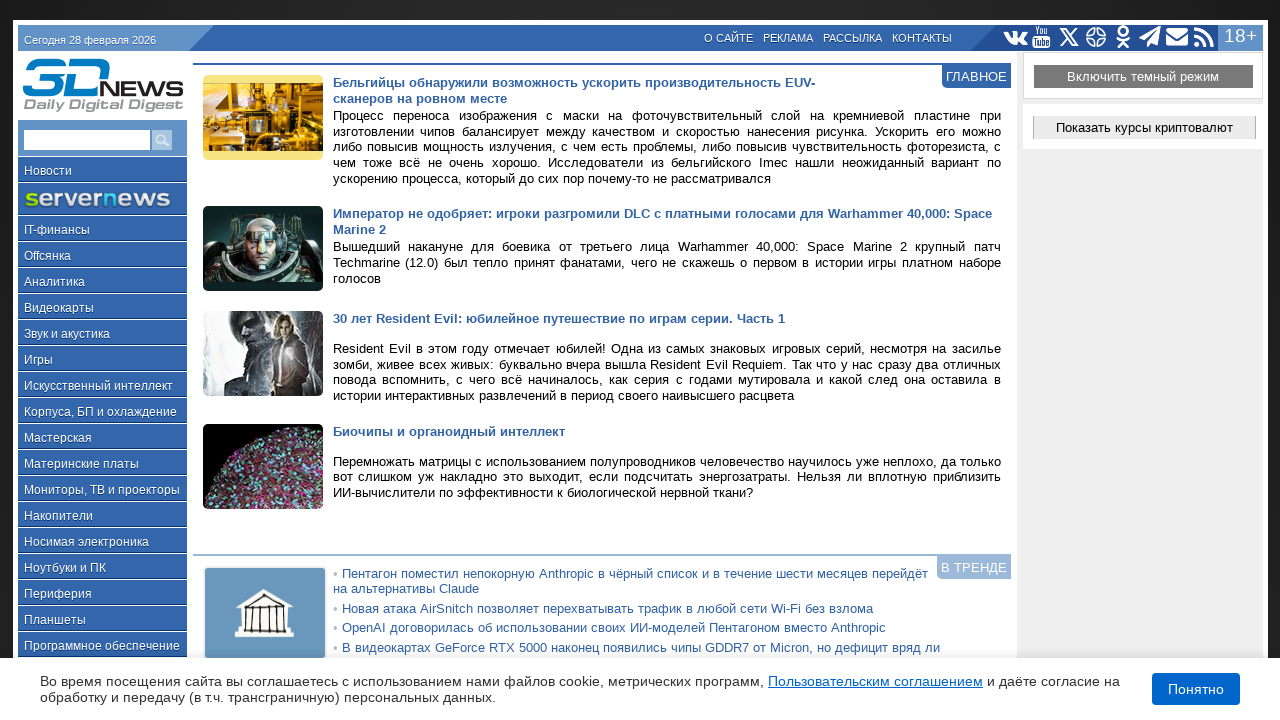

Clicked on 'Накопители' (Storage) link in the menu at (102, 515) on text=Накопители
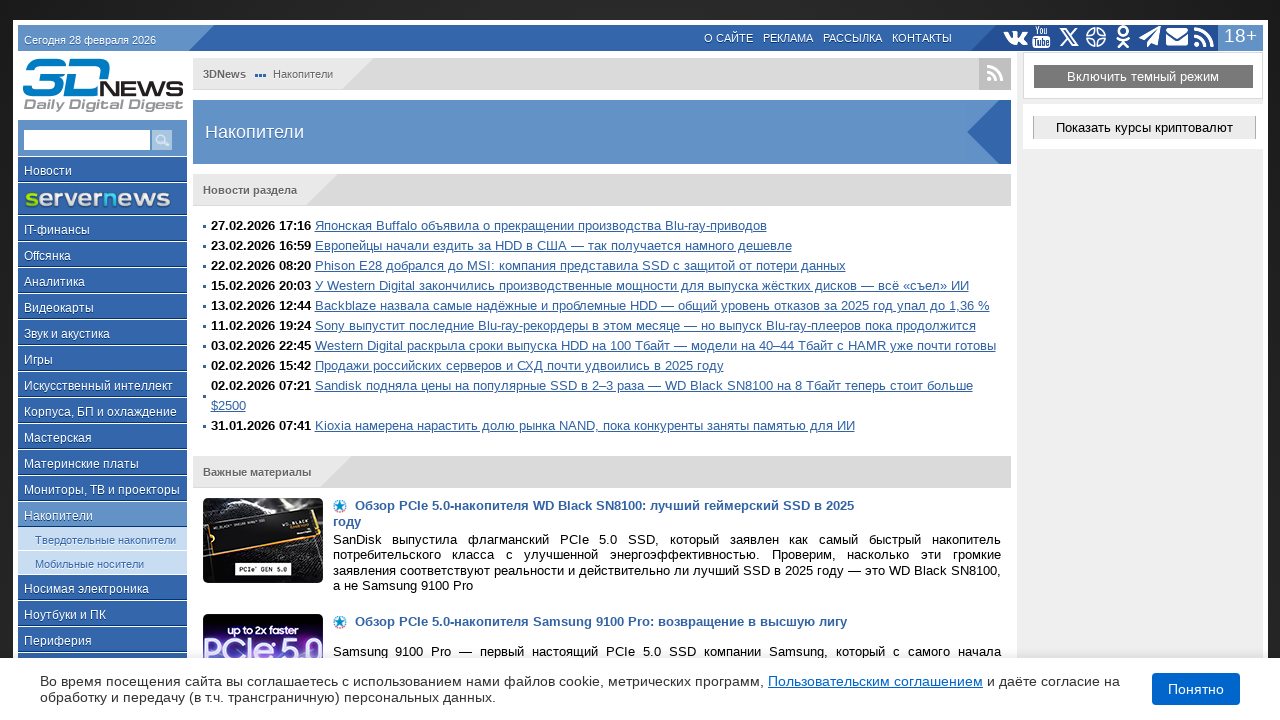

Waited for Storage page to load
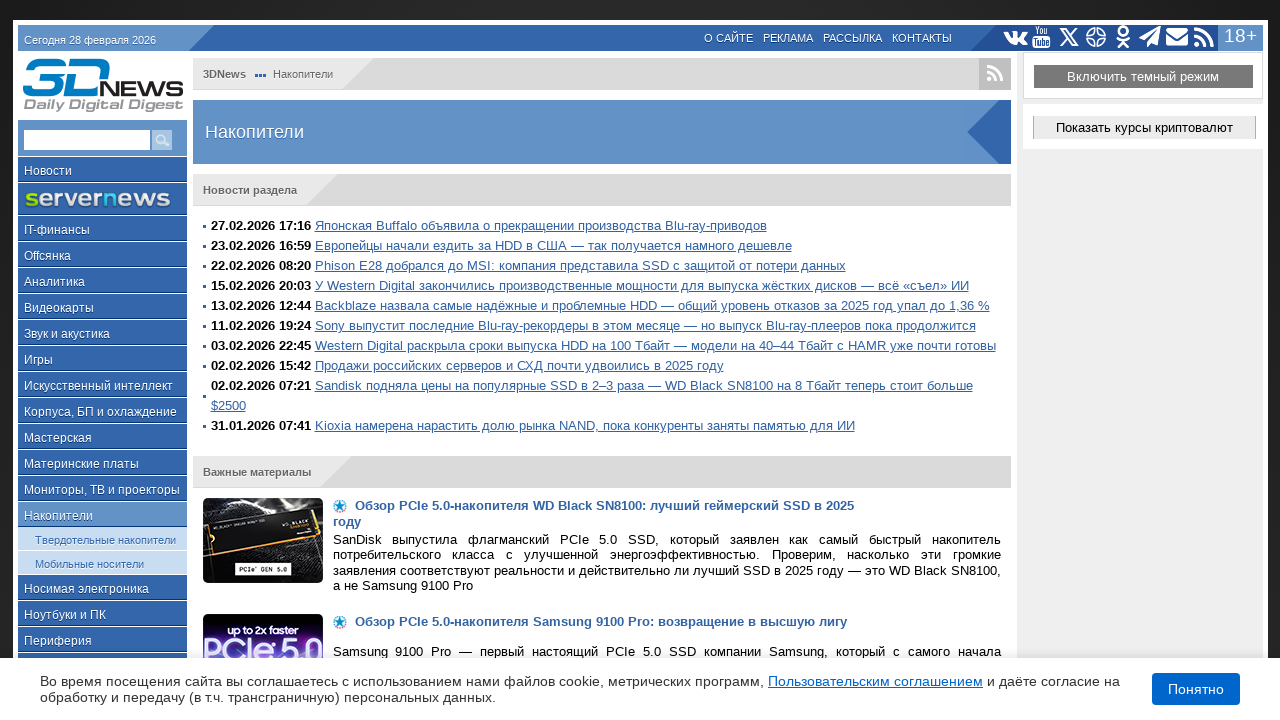

Clicked on 'ADATA' link to filter by brand at (484, 361) on text=ADATA
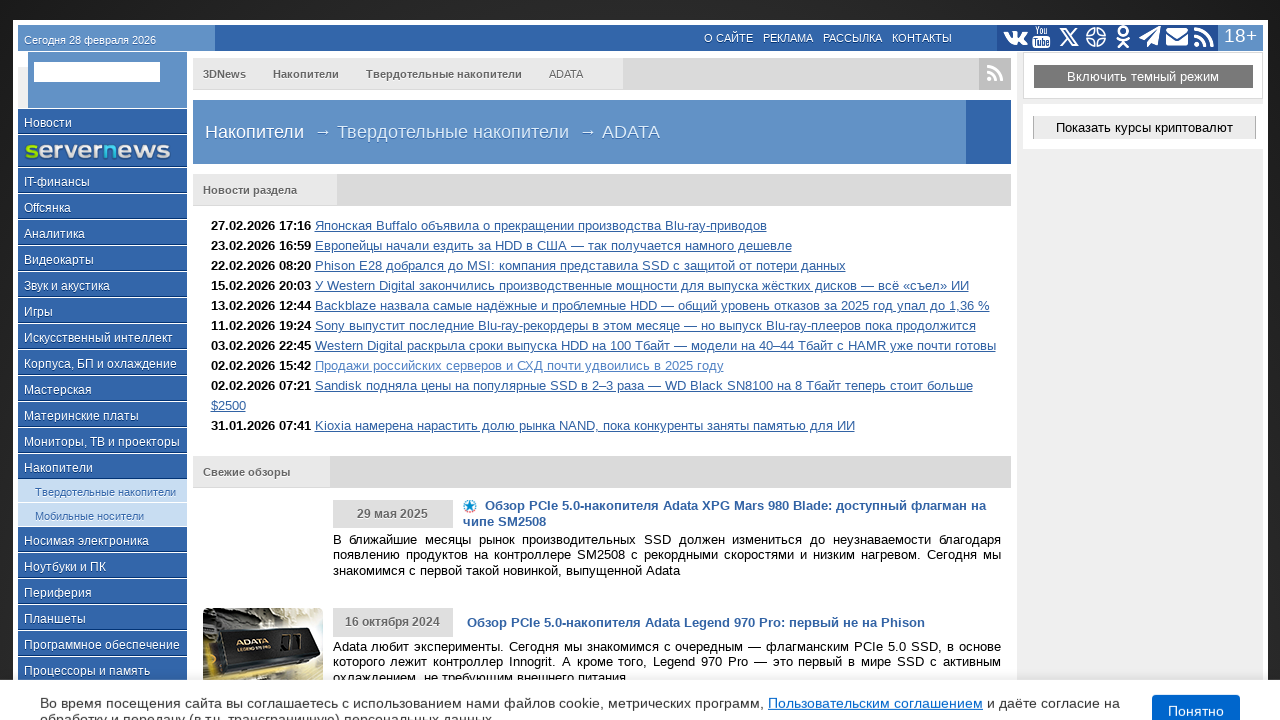

Waited for ADATA filtered page to load
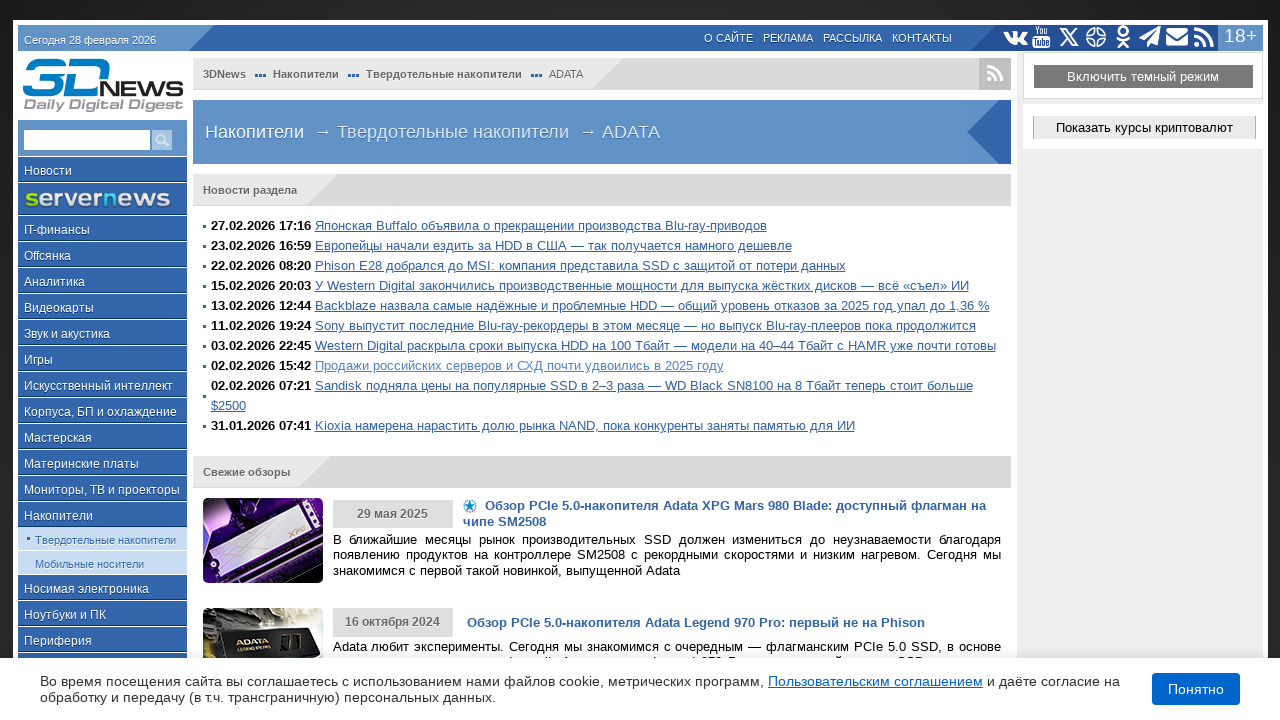

Verified page title contains 'ADATA'
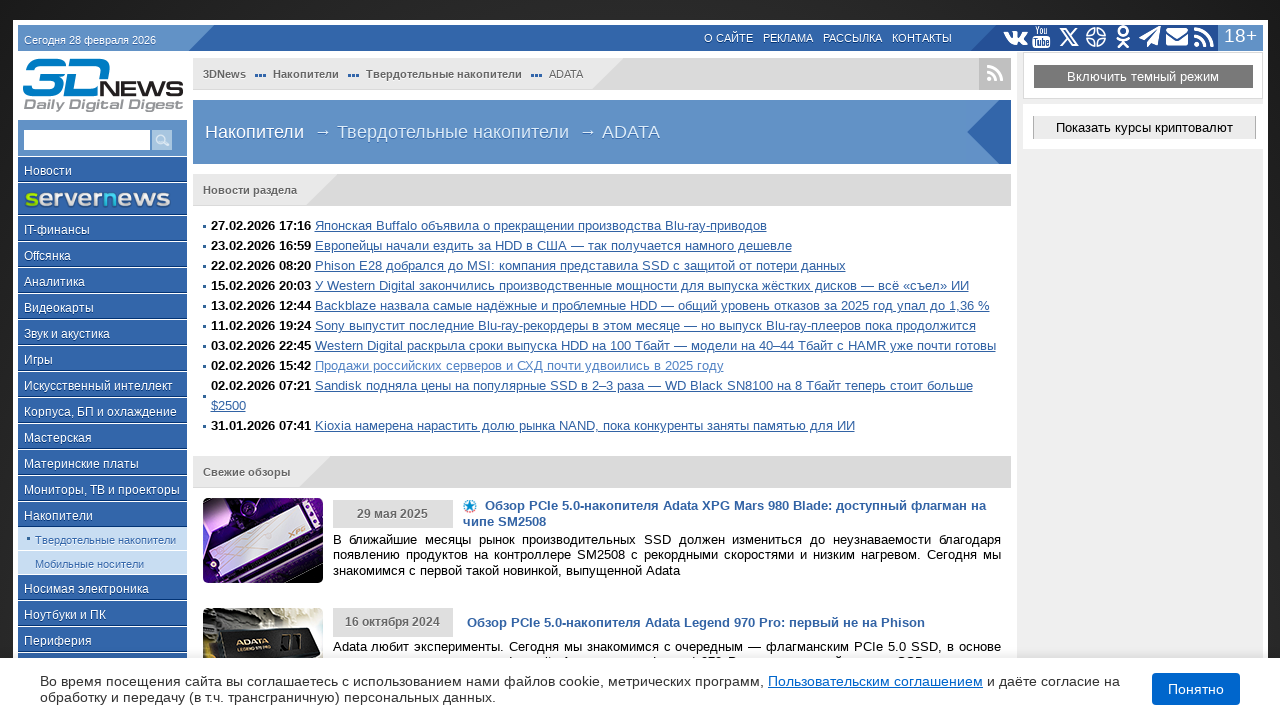

Verified 3DNews logo is present
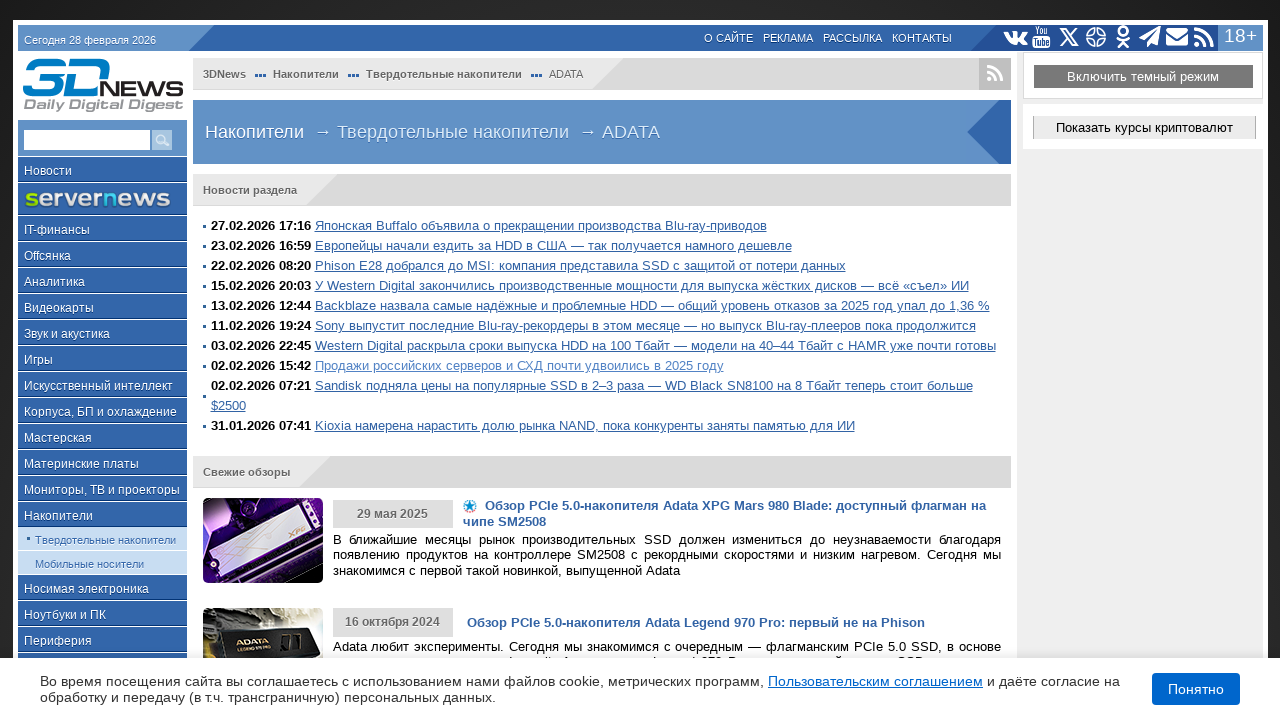

Verified search field is present
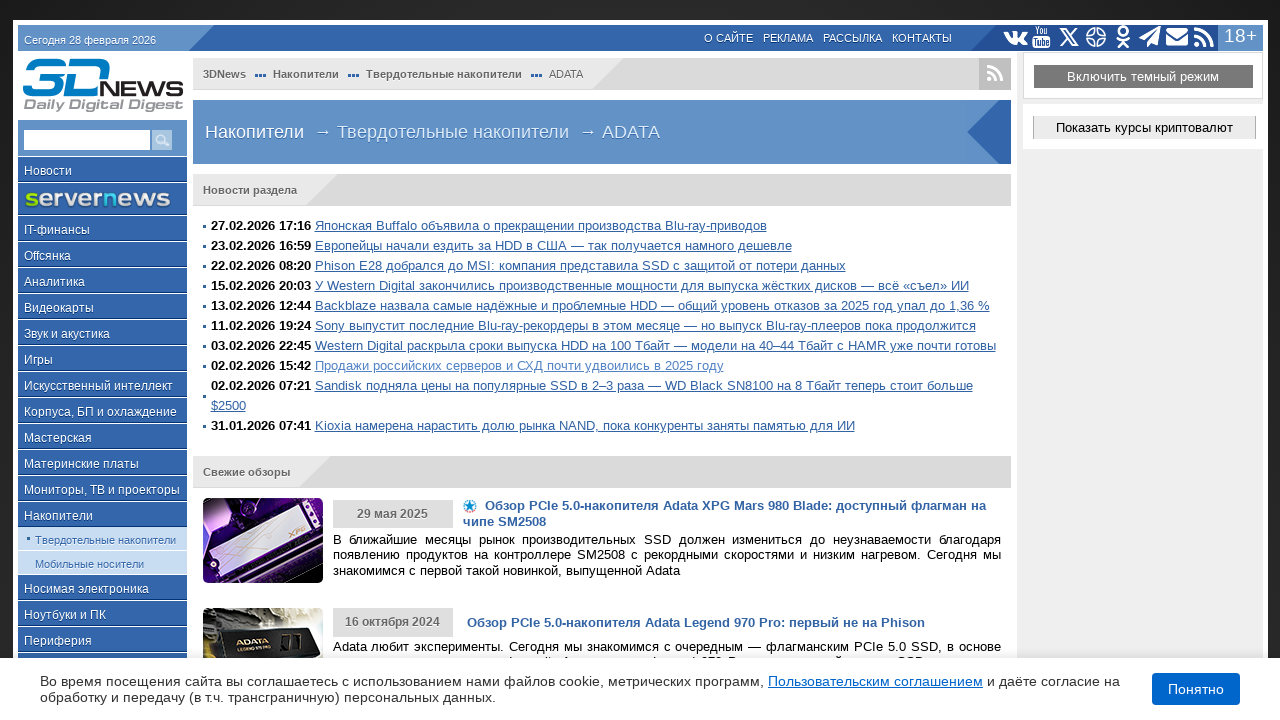

Verified breadcrumb navigation is present
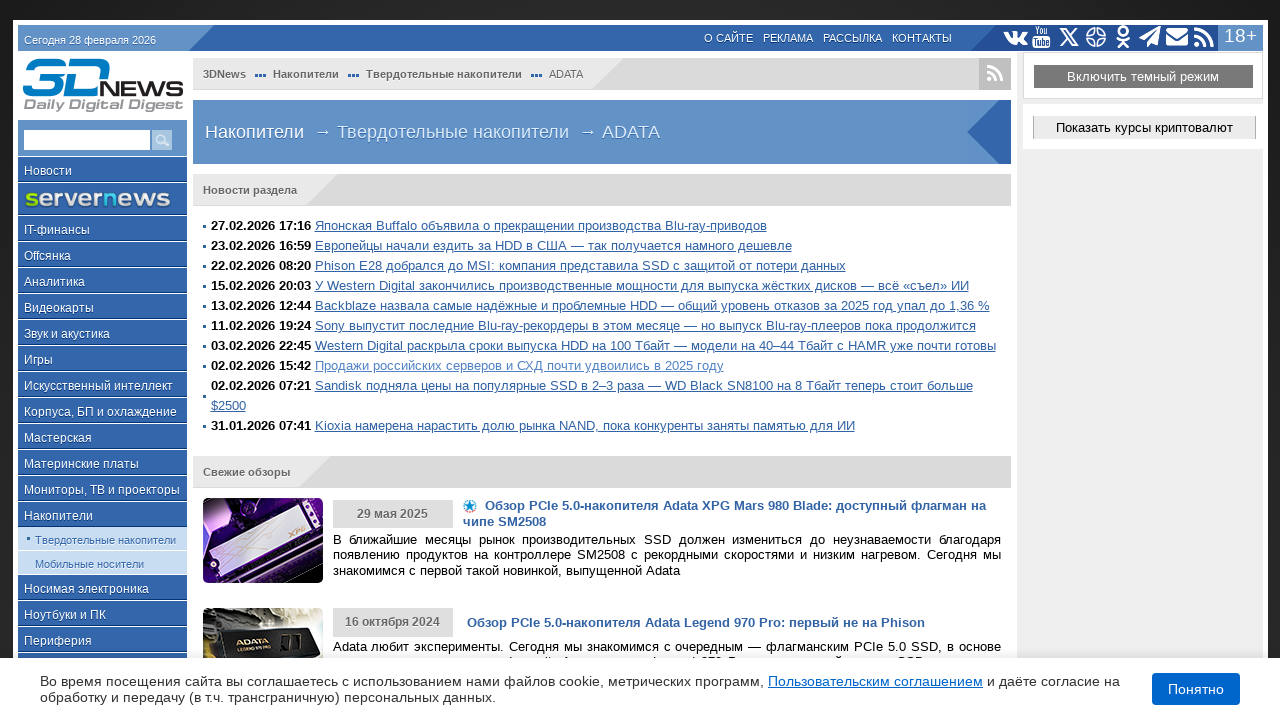

Verified section title is present
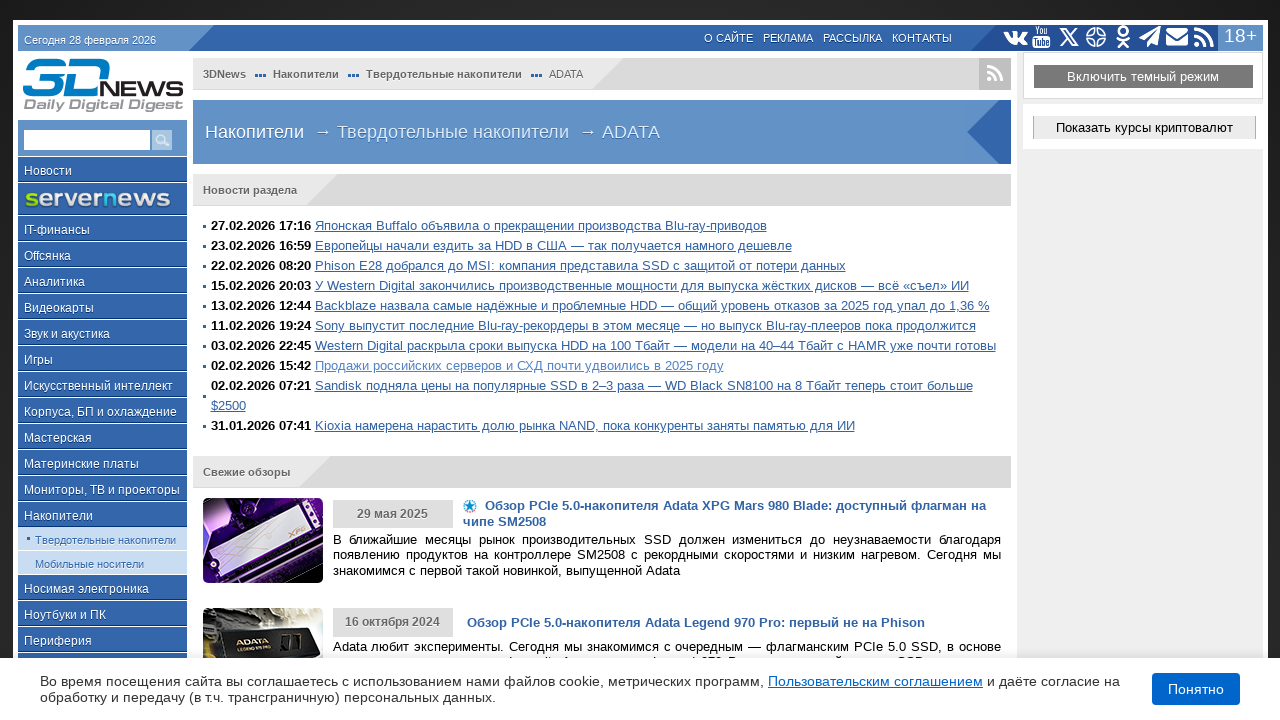

Verified 'Новости раздела' (Section news) header is present
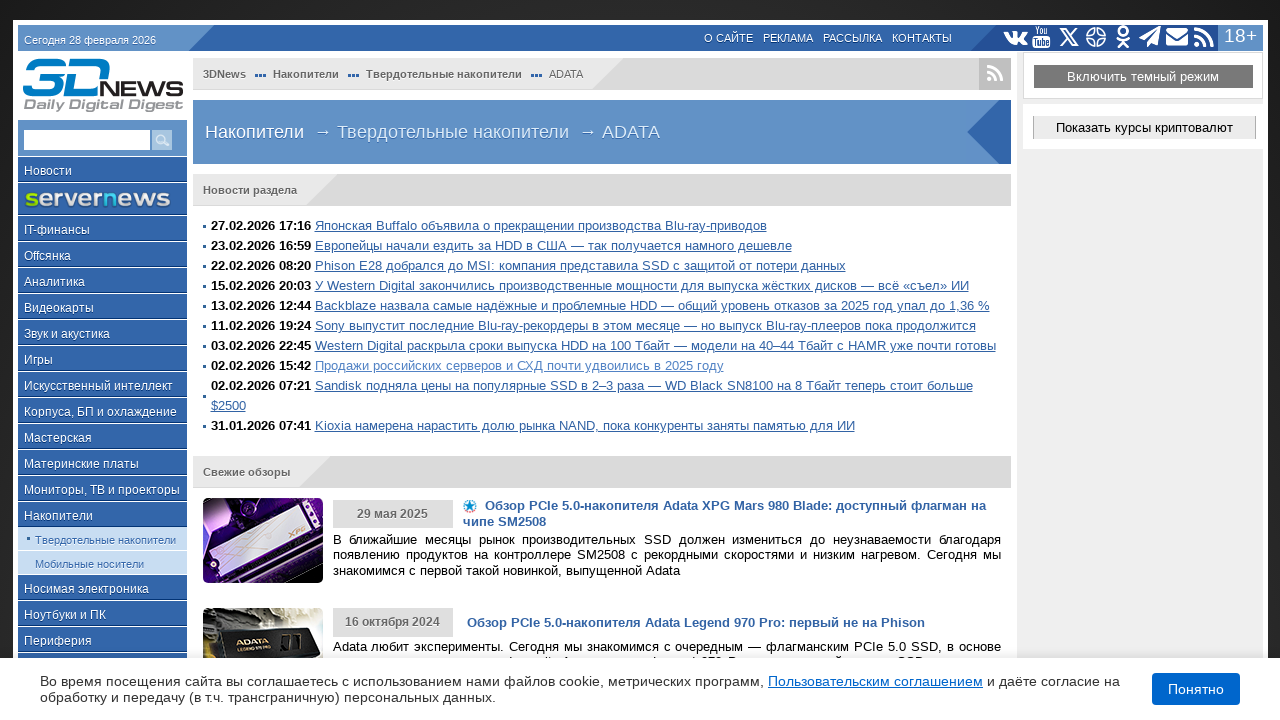

Verified archive link is present
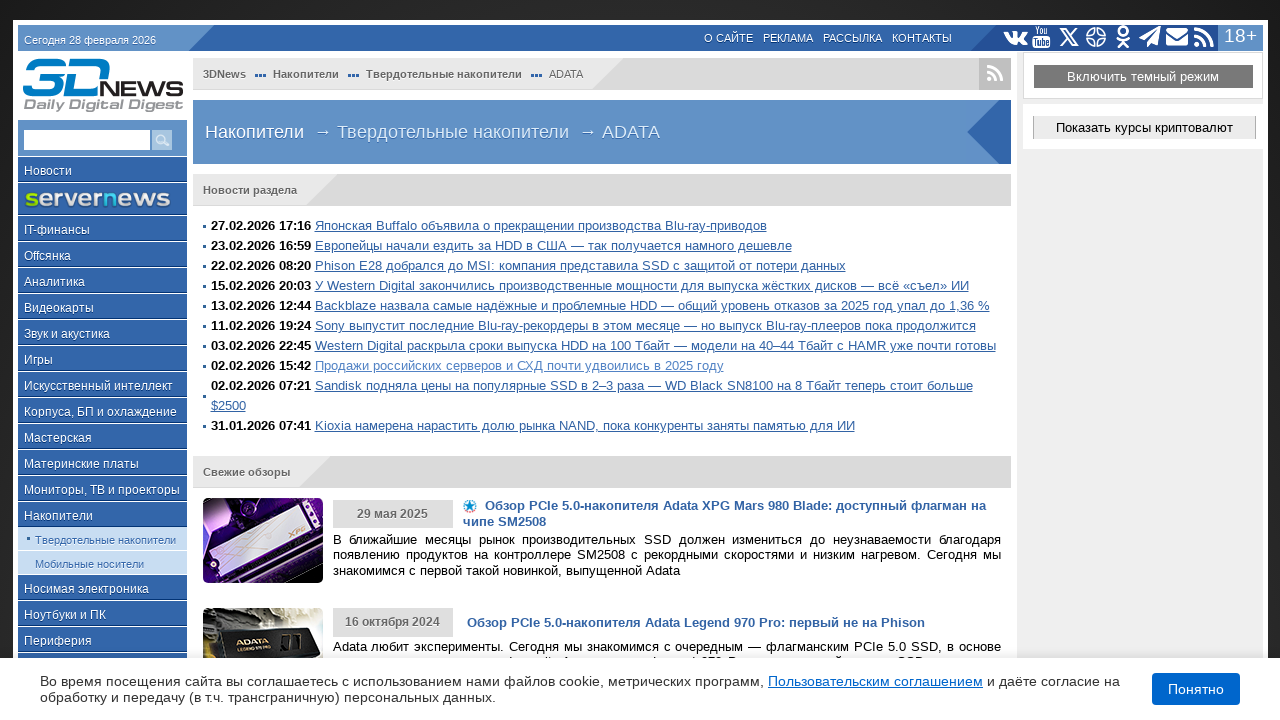

Clicked on 3DNews logo to return to homepage at (102, 84) on img[alt='логотип 3DNews']
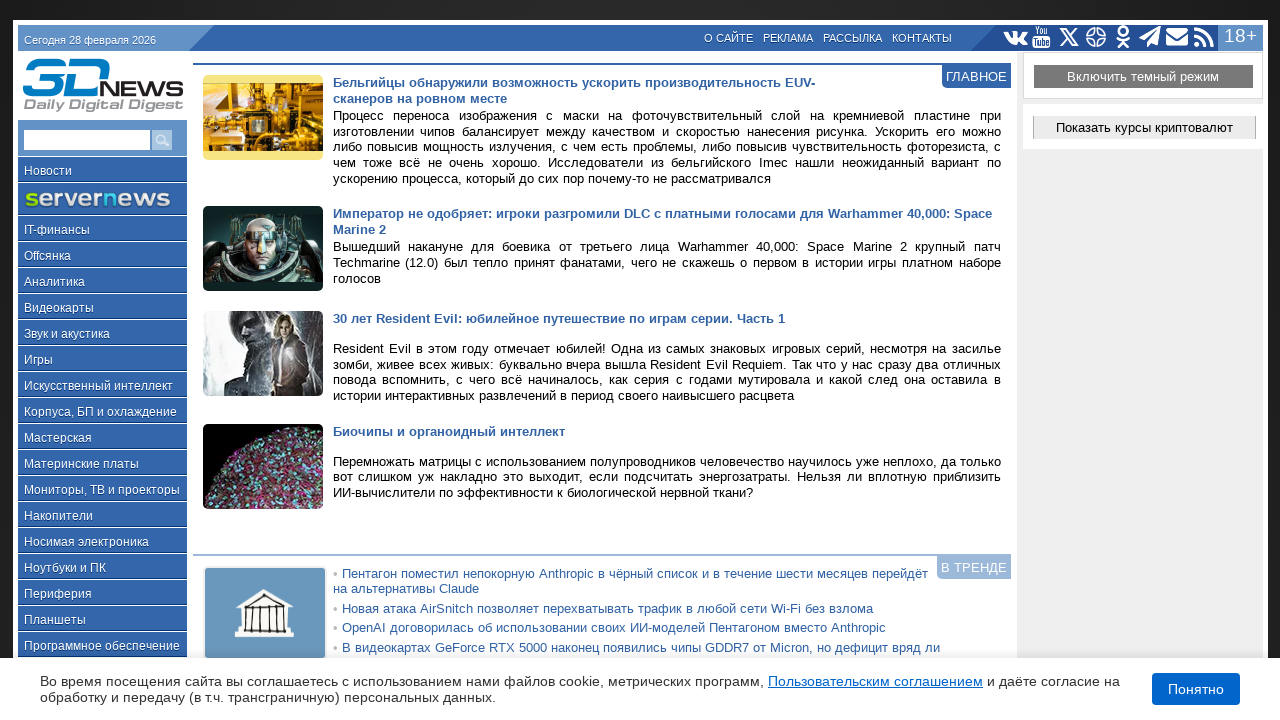

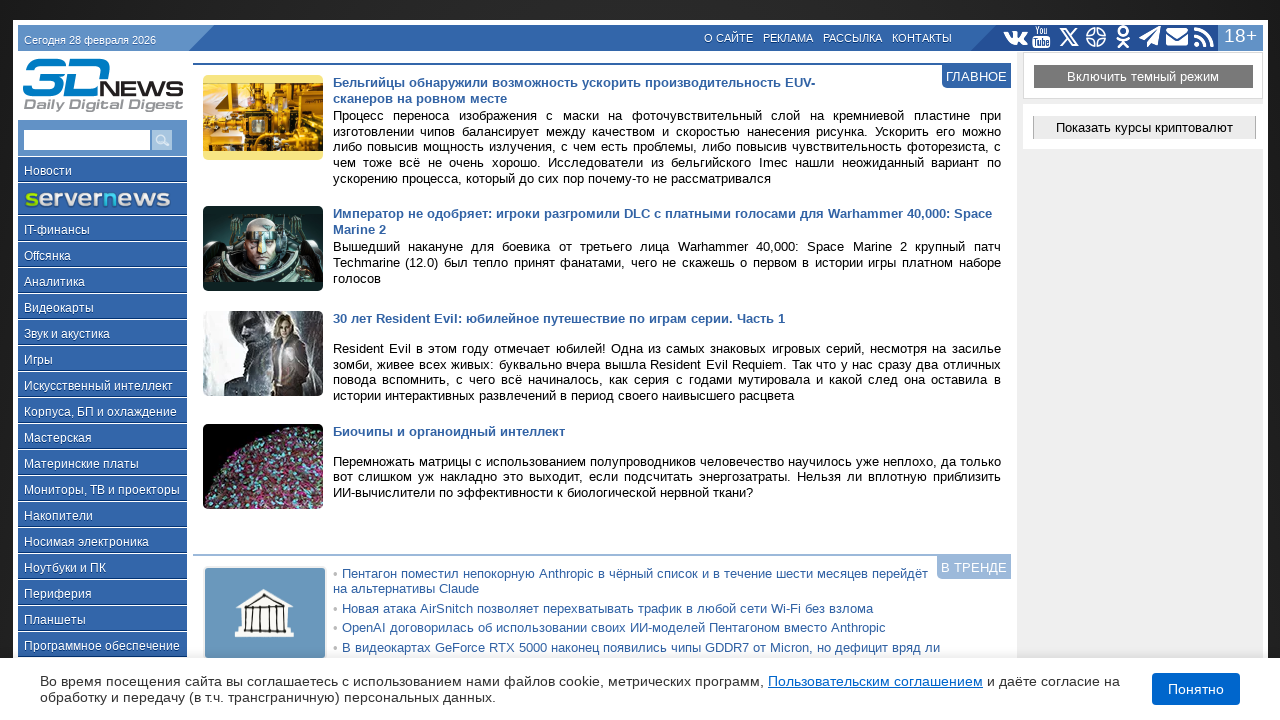